Tests currency dropdown selection functionality by selecting currencies using different methods (by index, visible text, and value) and verifying the selections.

Starting URL: https://rahulshettyacademy.com/dropdownsPractise/

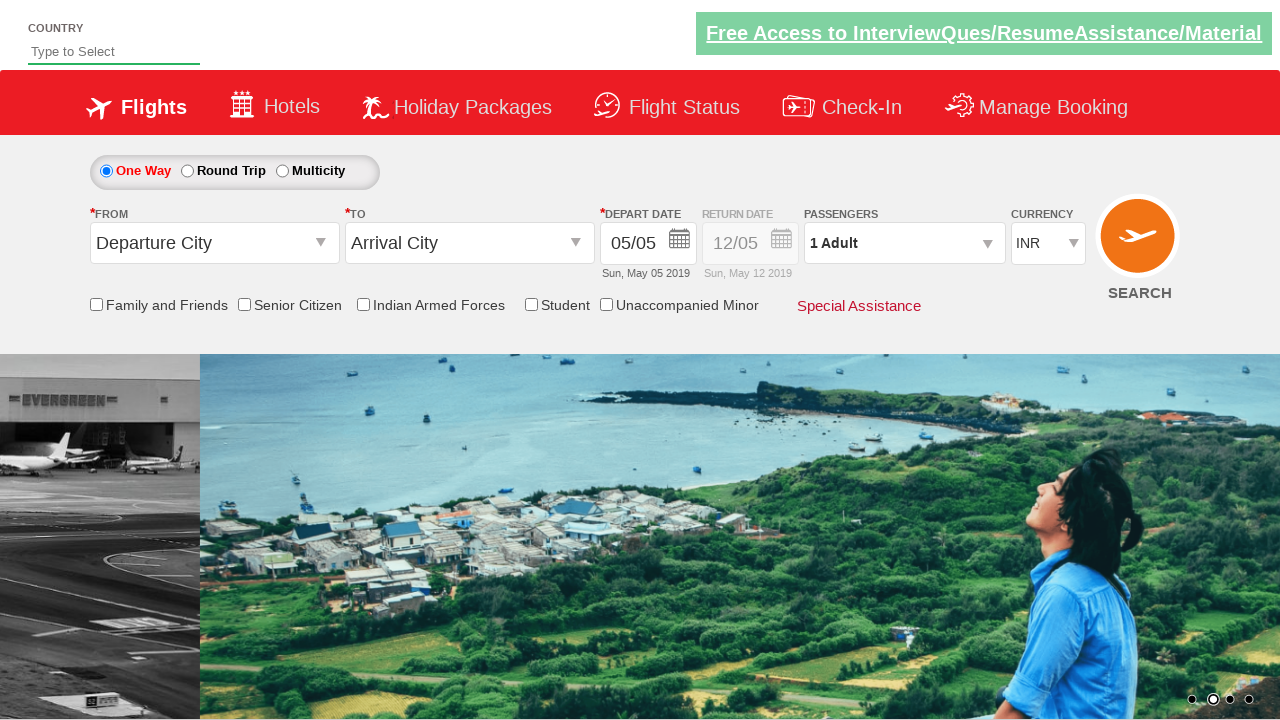

Navigated to currency dropdown practice page
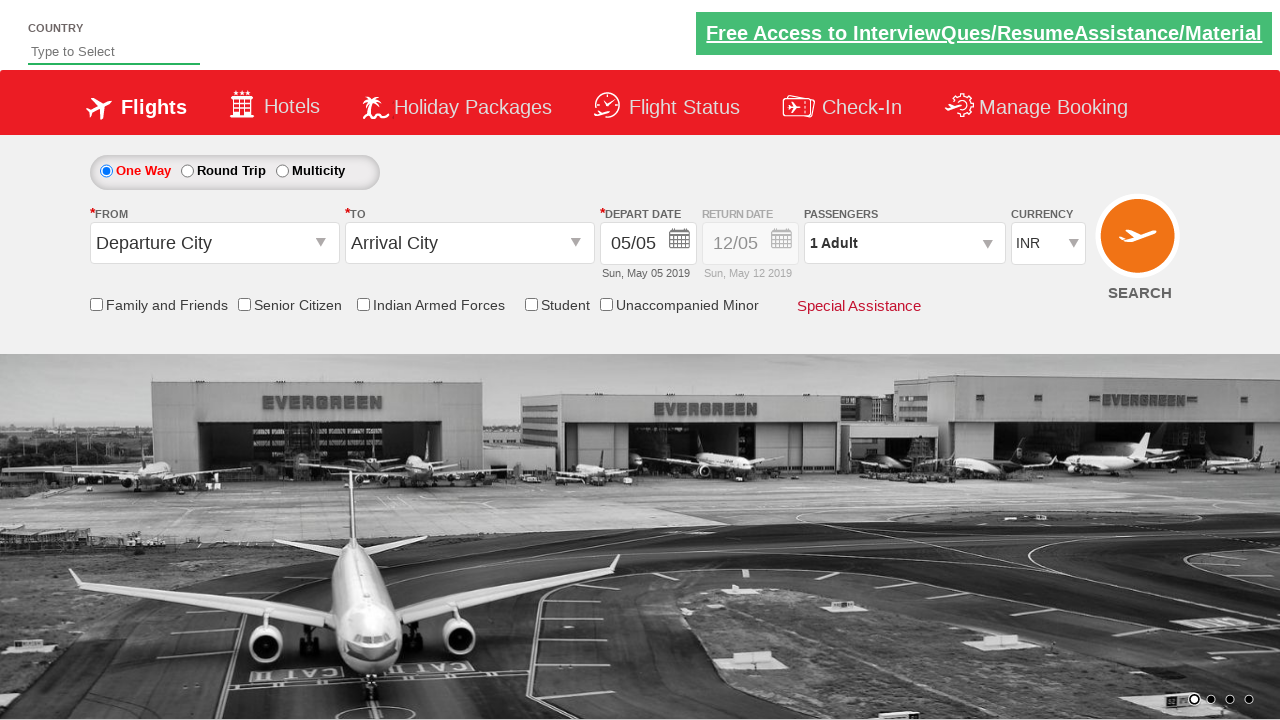

Selected USD currency by index 3 on #ctl00_mainContent_DropDownListCurrency
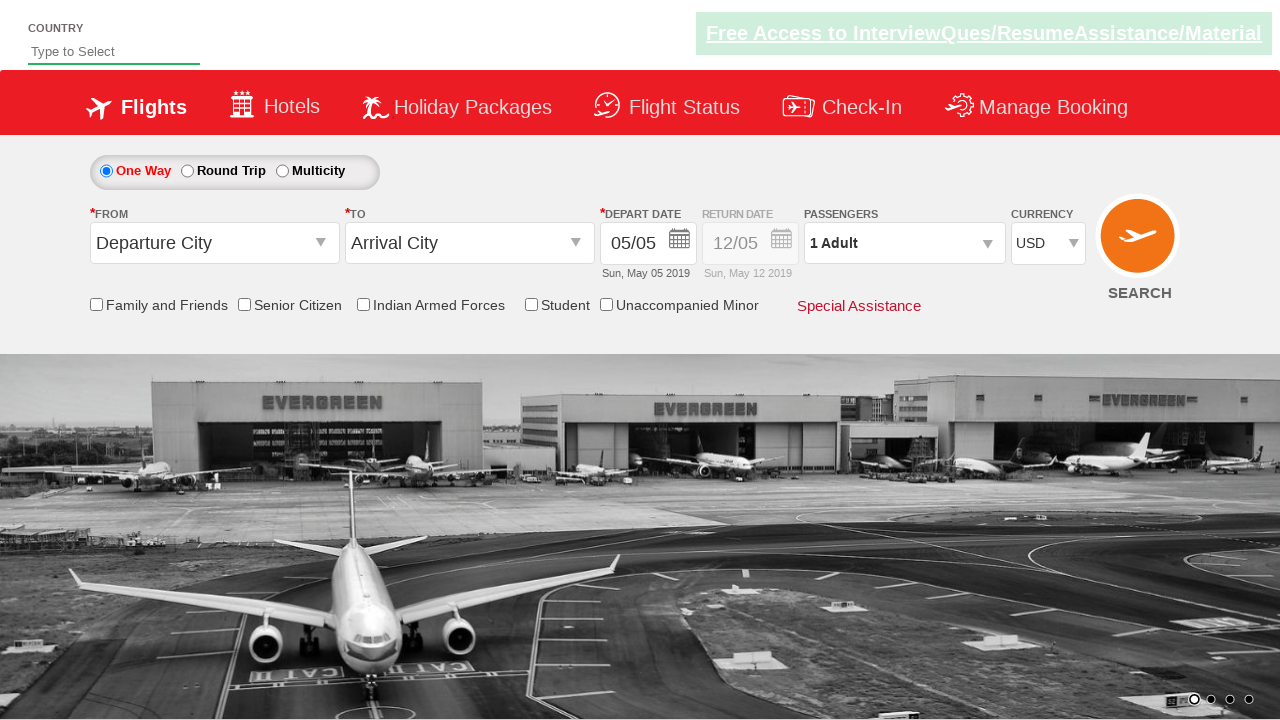

Verified USD currency was selected
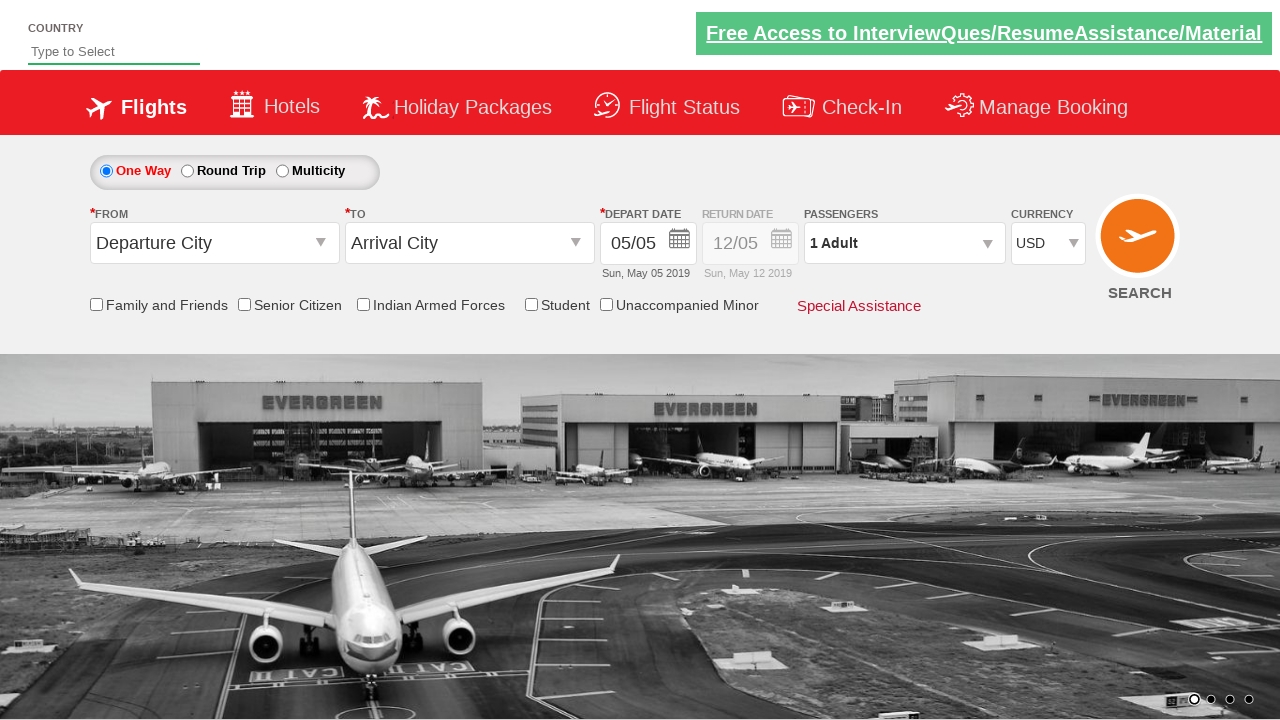

Reset currency dropdown to 'Select' on #ctl00_mainContent_DropDownListCurrency
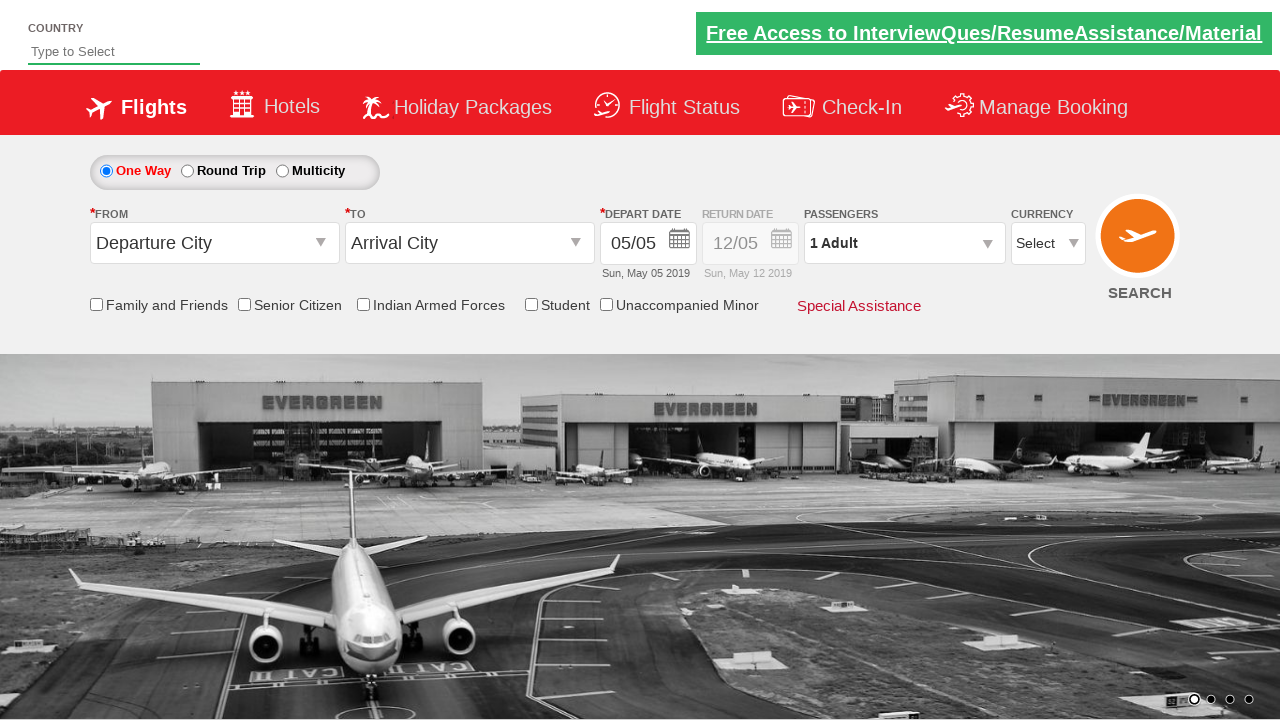

Selected INR currency by visible text on #ctl00_mainContent_DropDownListCurrency
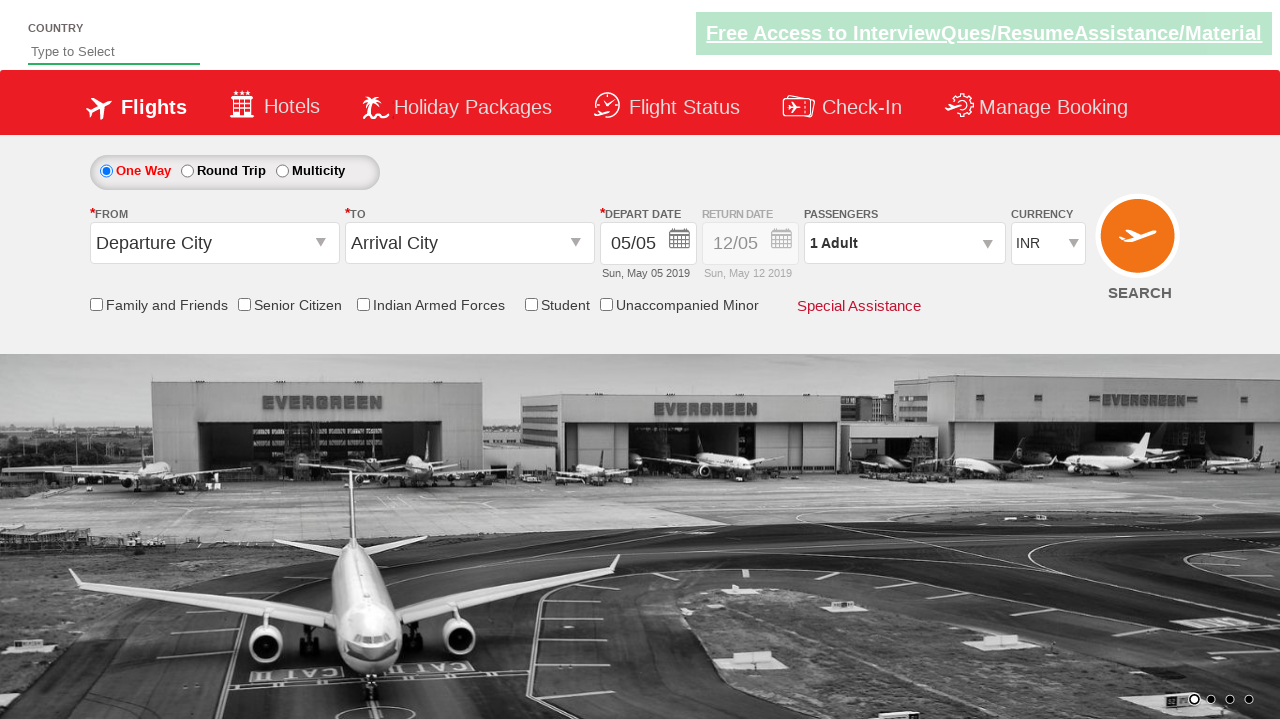

Verified INR currency was selected
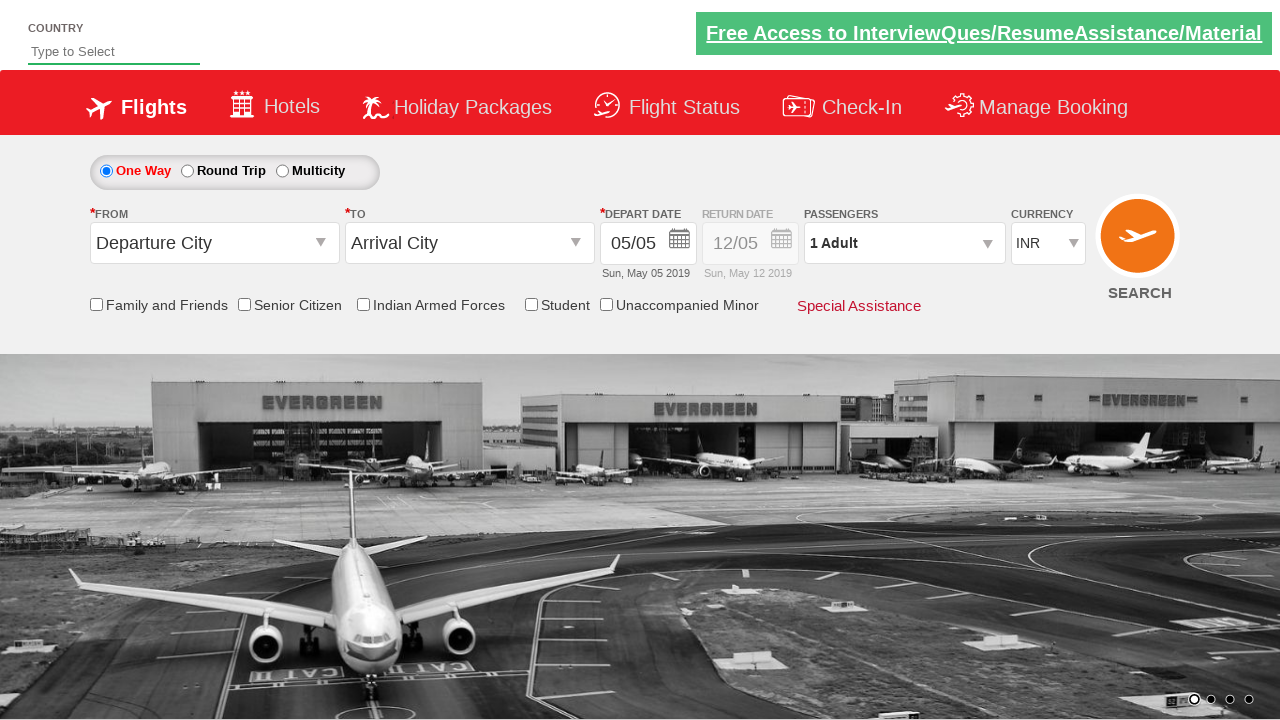

Reset currency dropdown to 'Select' on #ctl00_mainContent_DropDownListCurrency
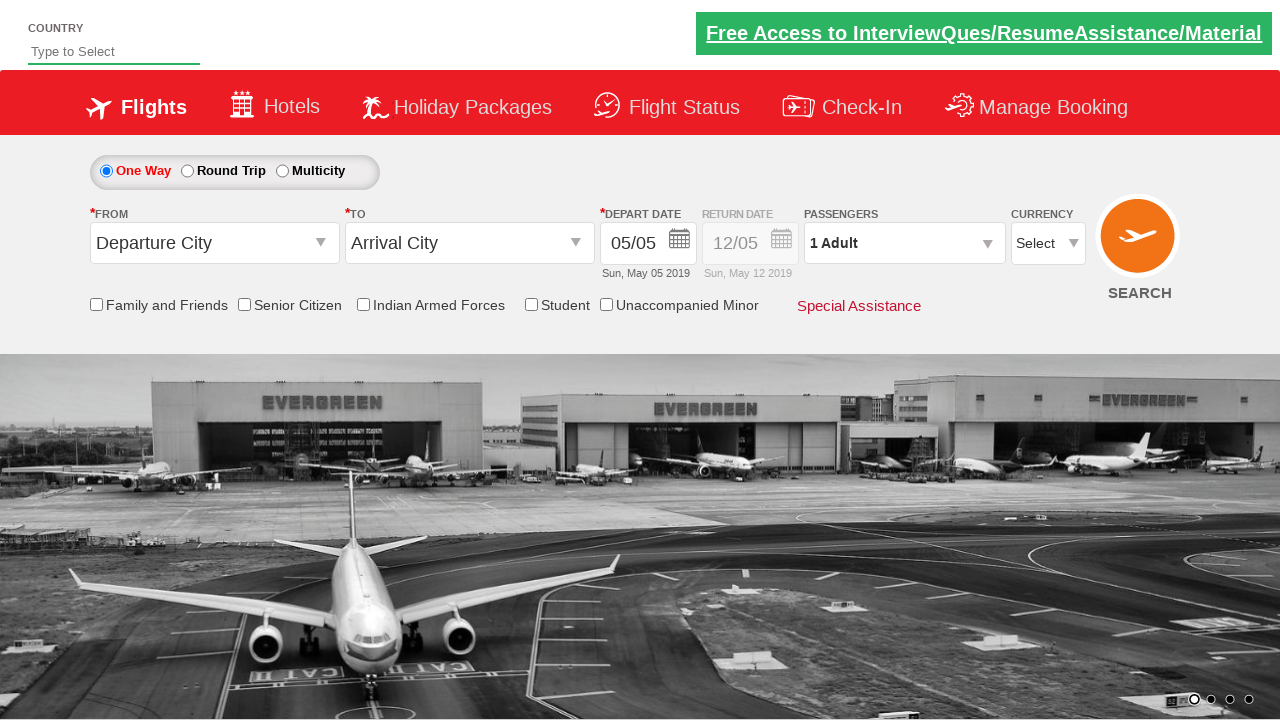

Selected AED currency by value on #ctl00_mainContent_DropDownListCurrency
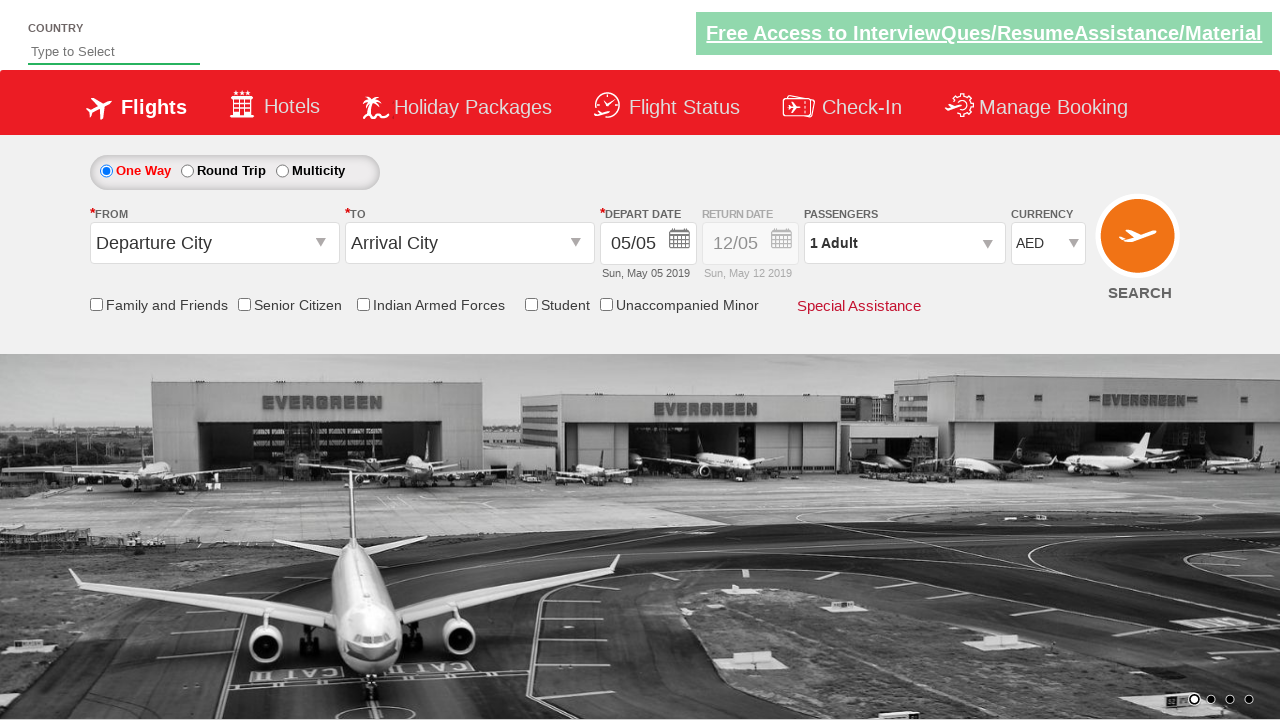

Verified AED currency was selected
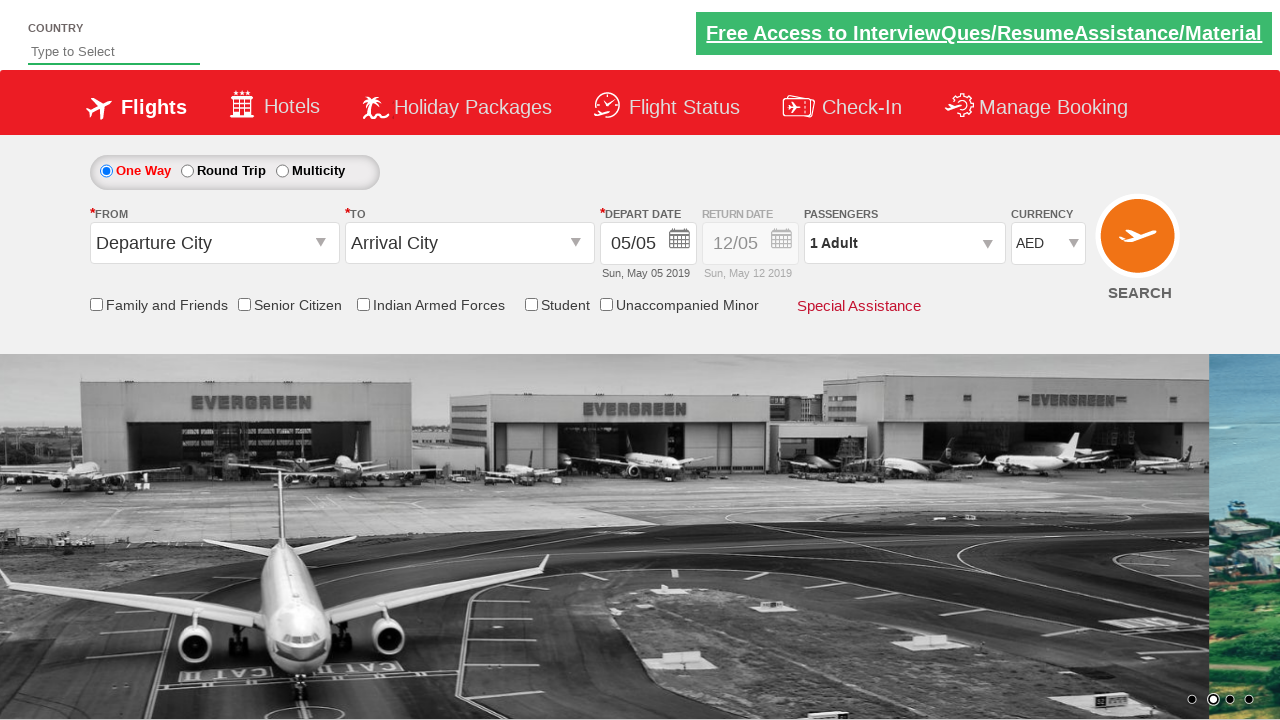

Reset currency dropdown to 'Select' on #ctl00_mainContent_DropDownListCurrency
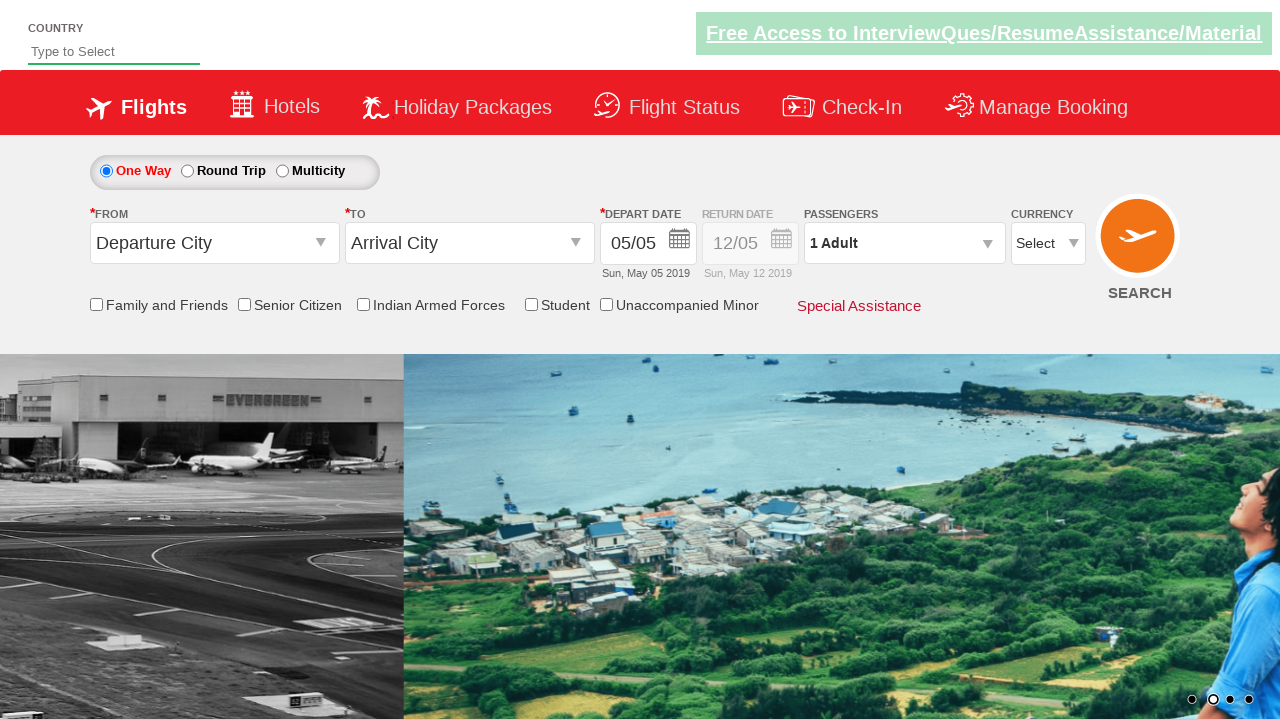

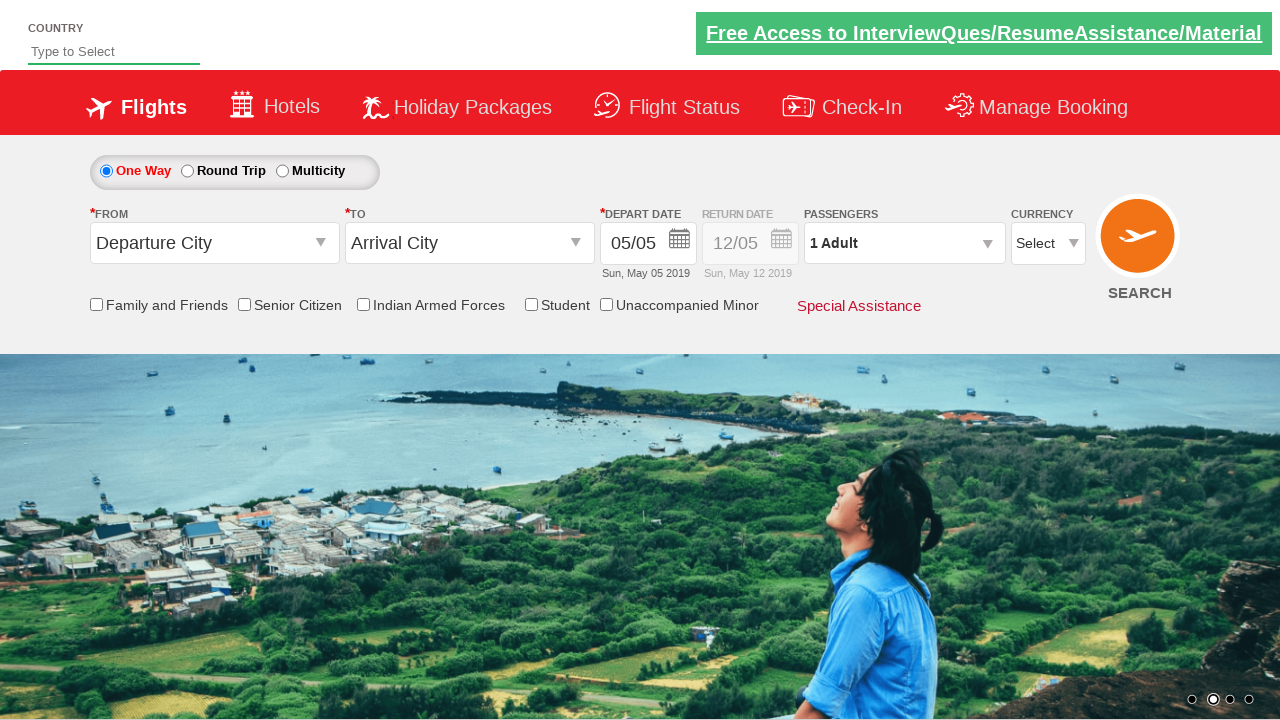